Tests form submission by filling various form fields including text inputs, radio buttons, checkboxes, dropdown selection, and date picker

Starting URL: https://formy-project.herokuapp.com/form

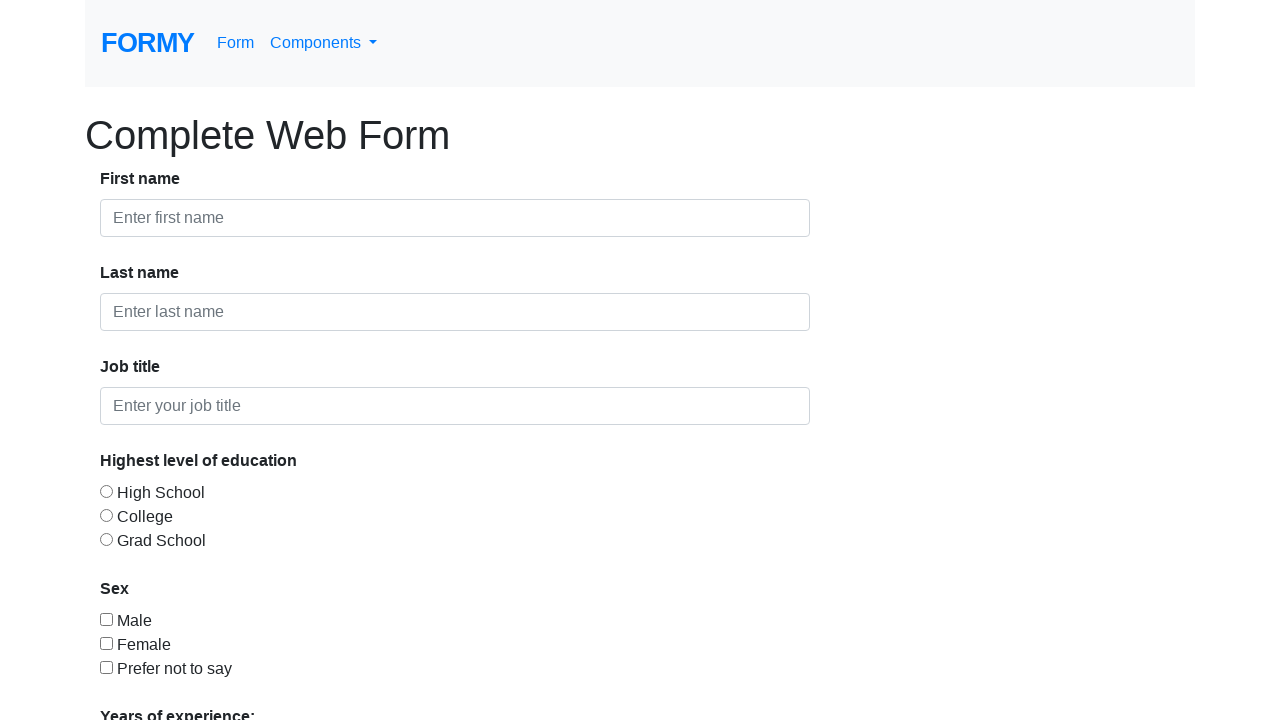

Filled first name field with 'Tish' on #first-name
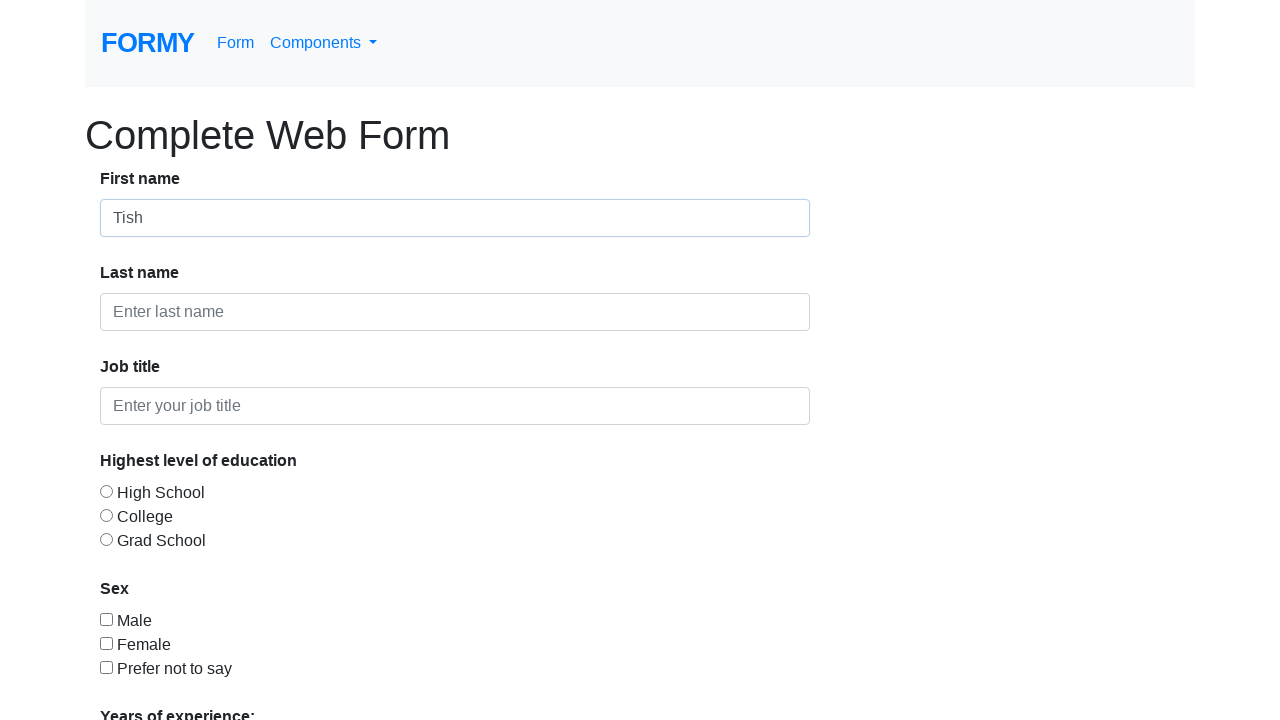

Filled last name field with 'Fish' on #last-name
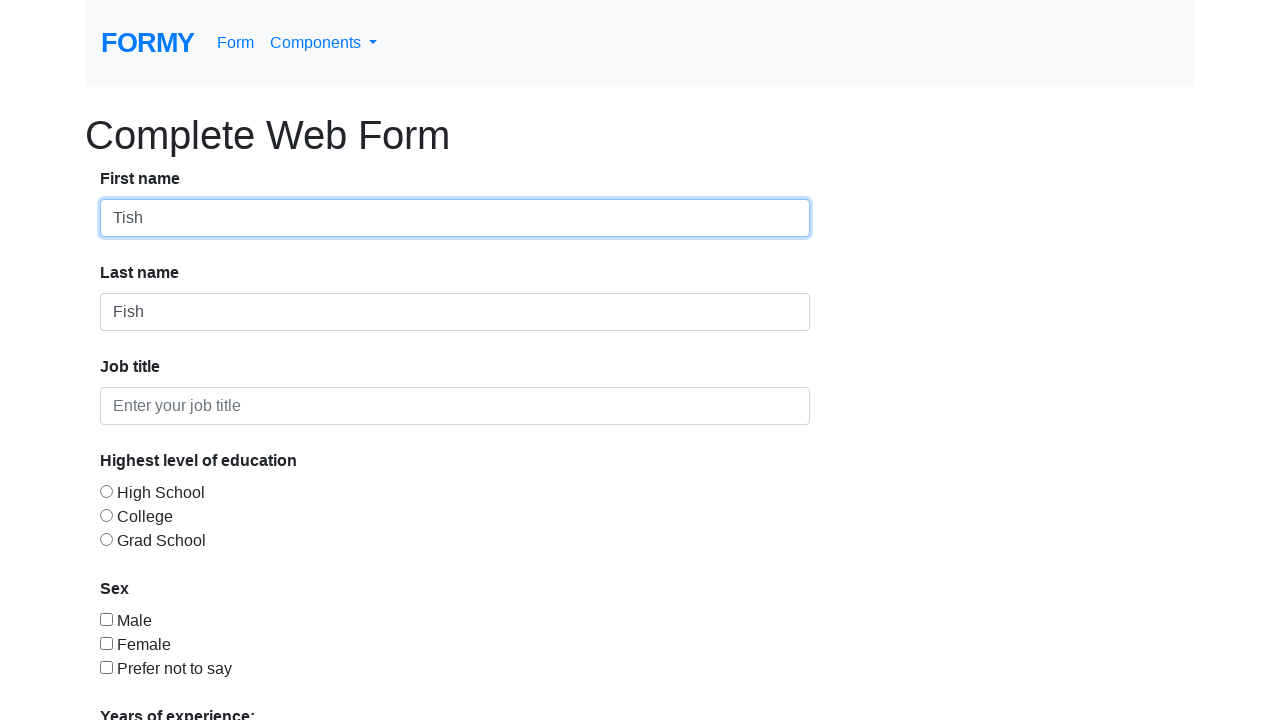

Filled job title field with 'Master' on #job-title
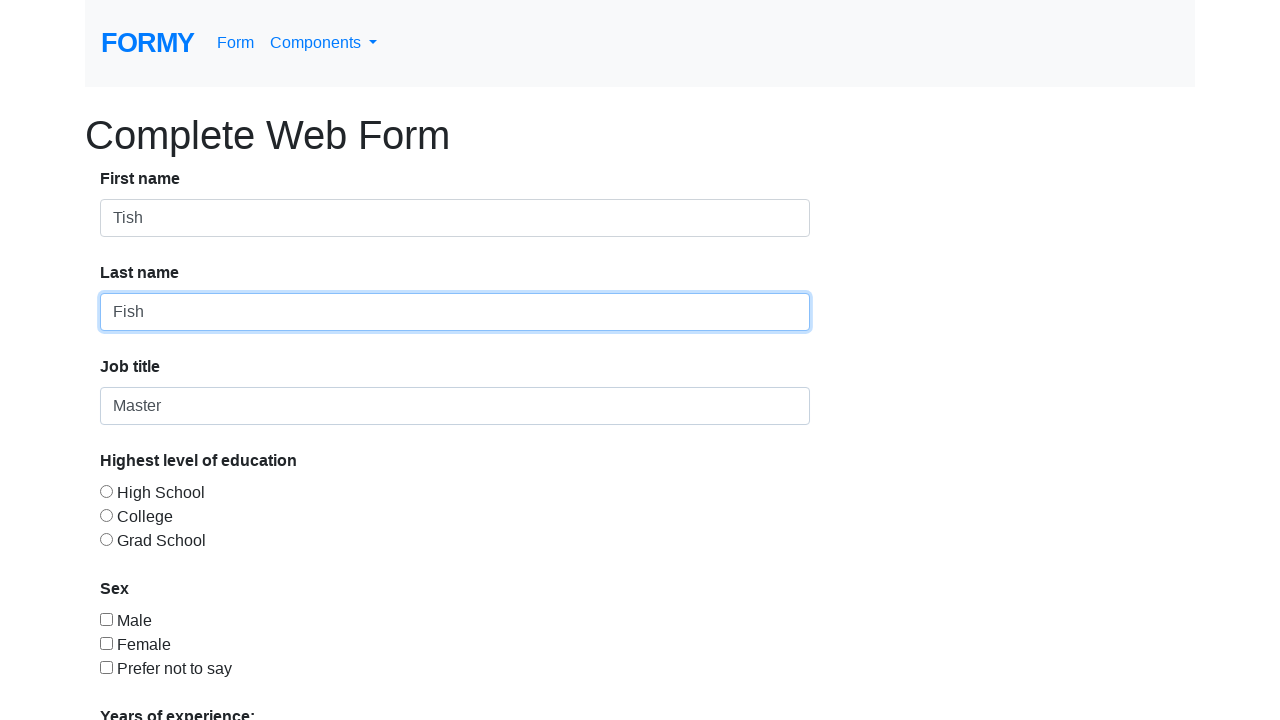

Selected radio button option 2 at (106, 515) on #radio-button-2
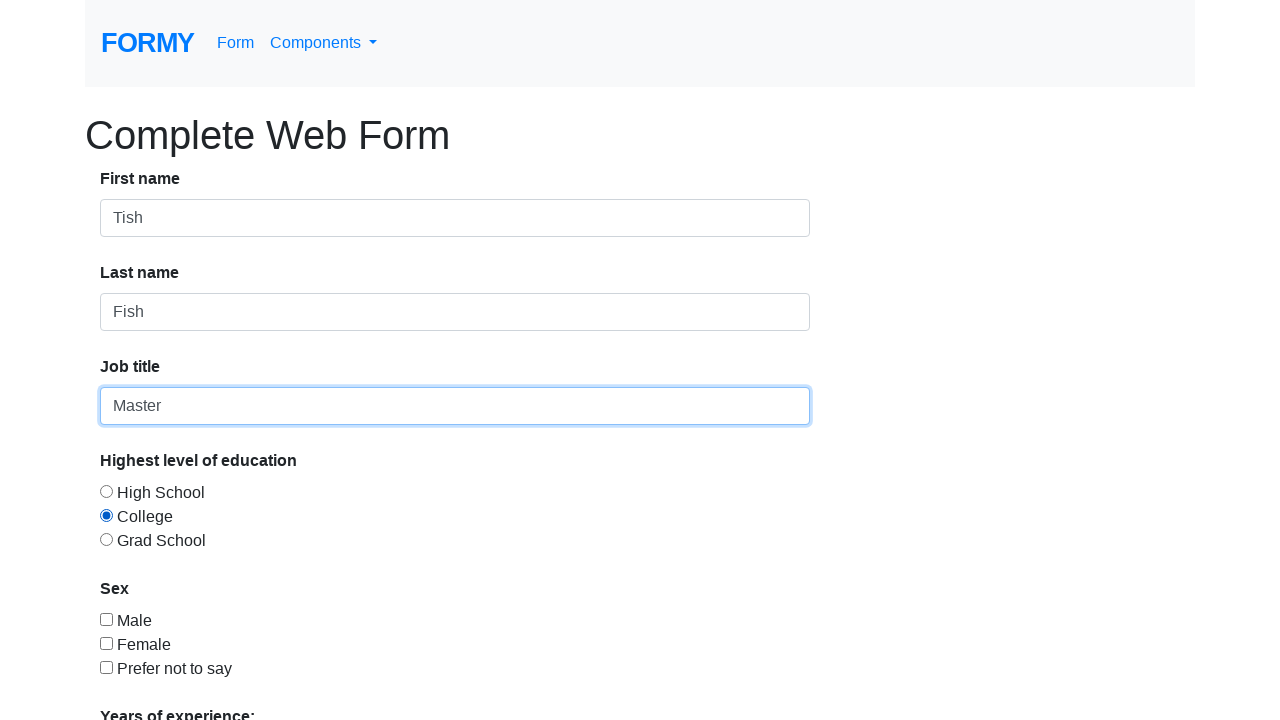

Checked checkbox option 2 at (106, 643) on #checkbox-2
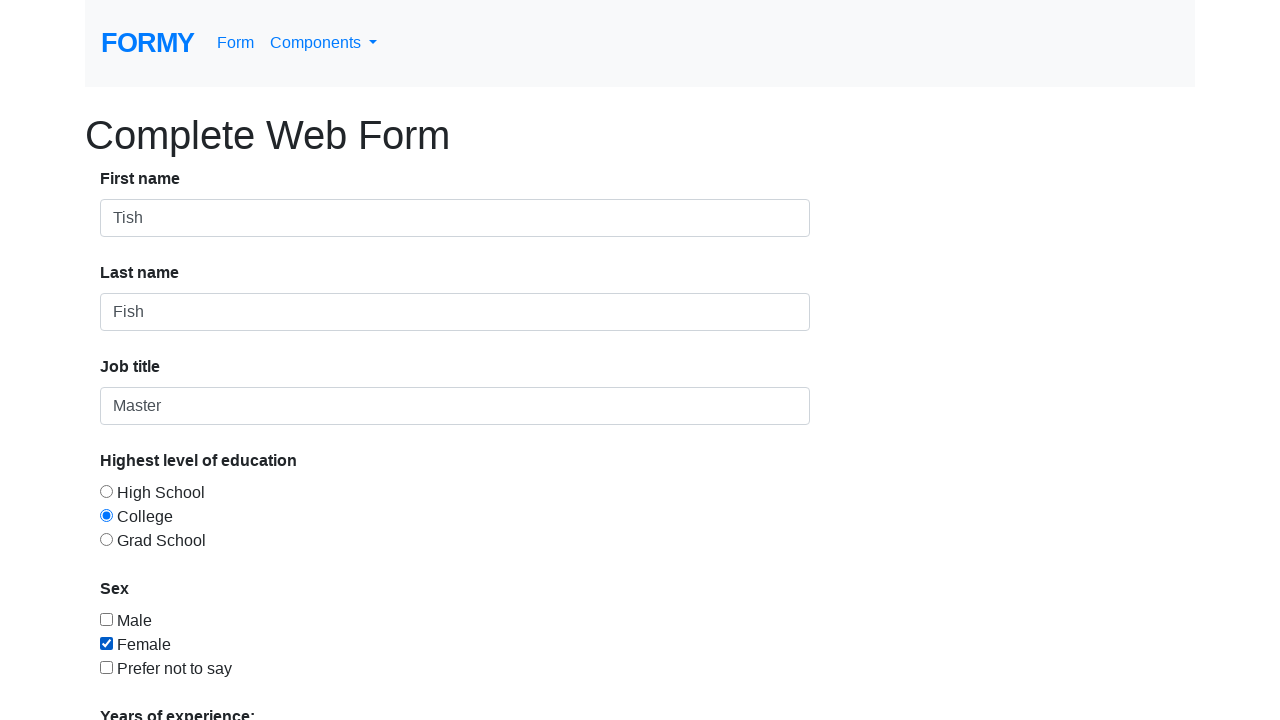

Selected option 2 from dropdown menu on select
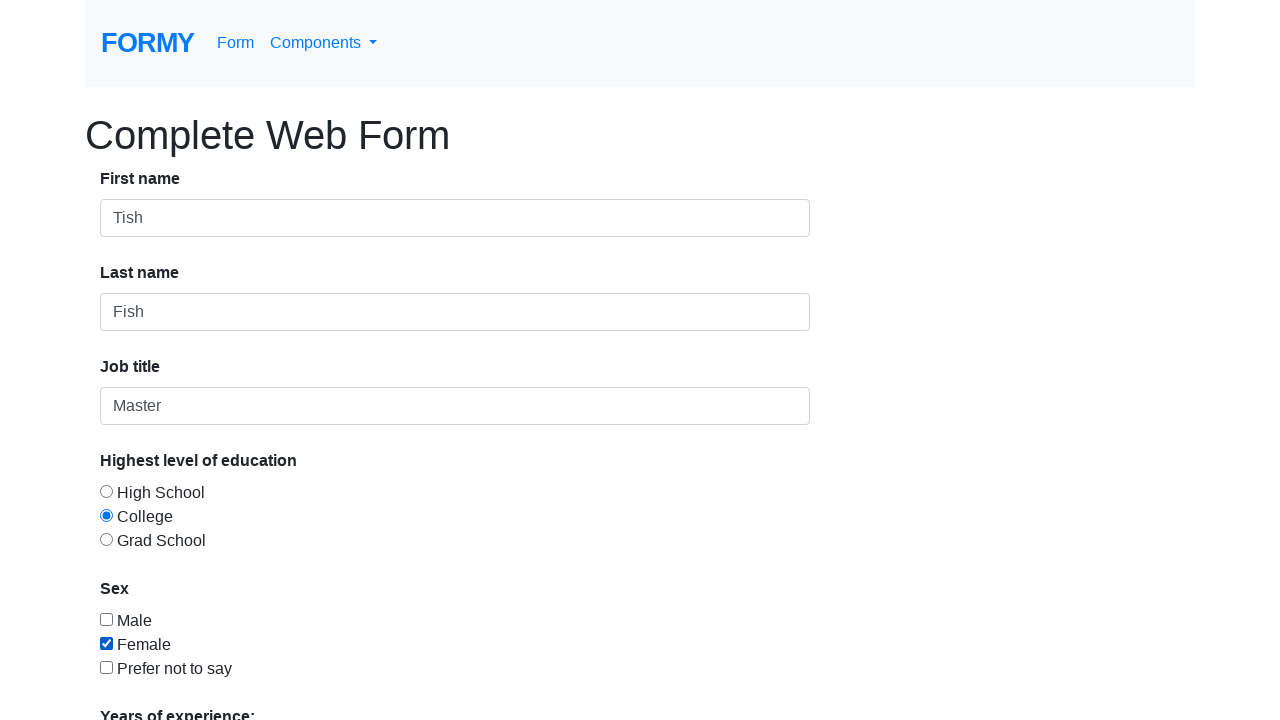

Filled date picker with '04/22/2024' on #datepicker
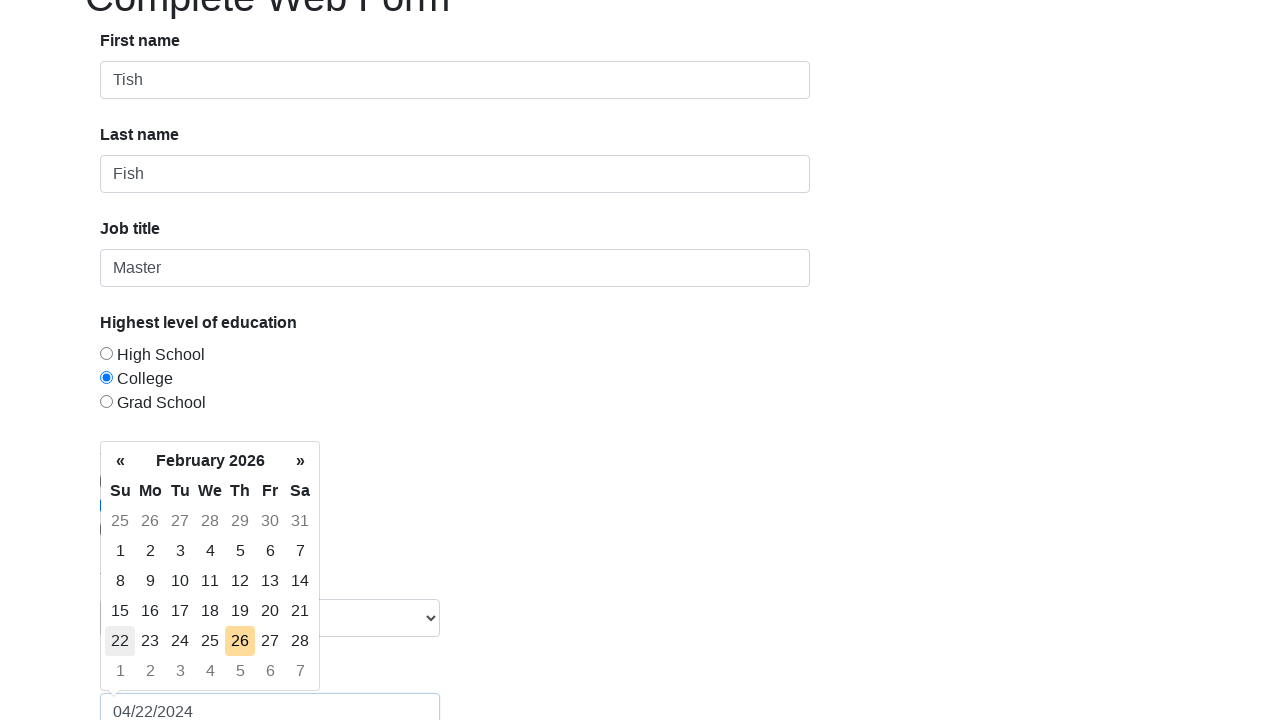

Pressed Enter key on date picker field on #datepicker
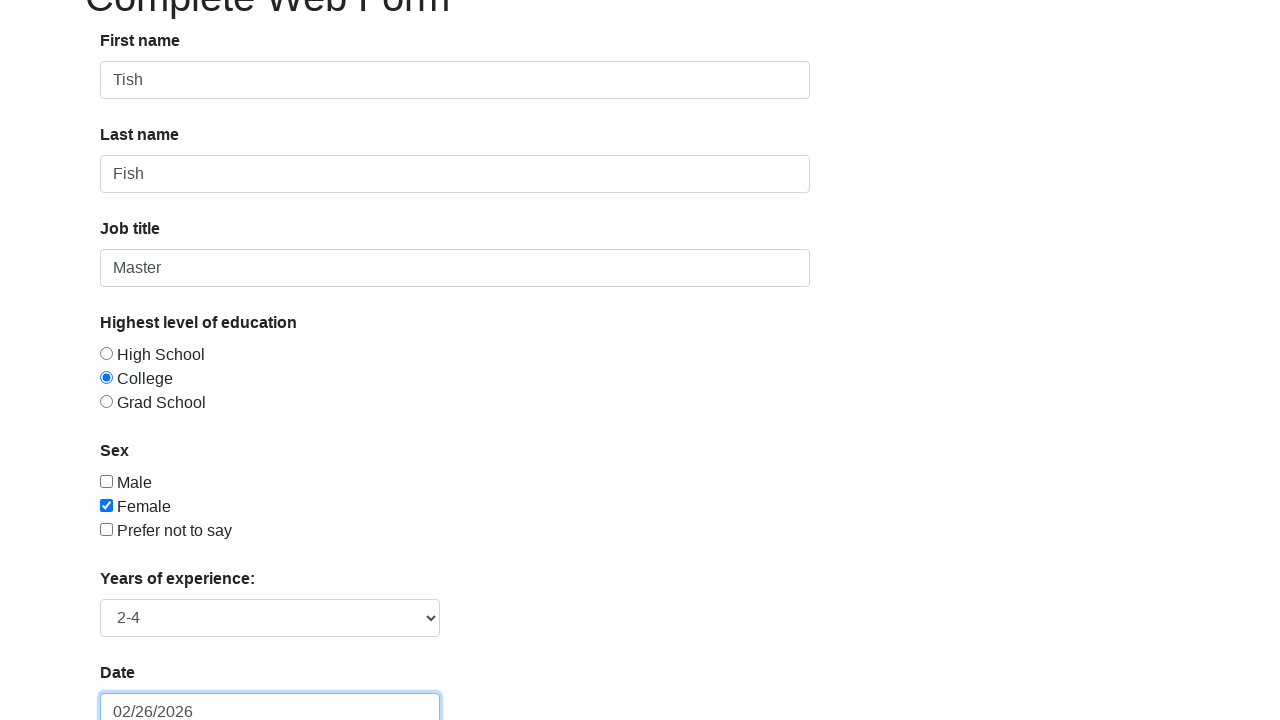

Clicked submit button to submit the form at (148, 680) on .btn.btn-lg.btn-primary
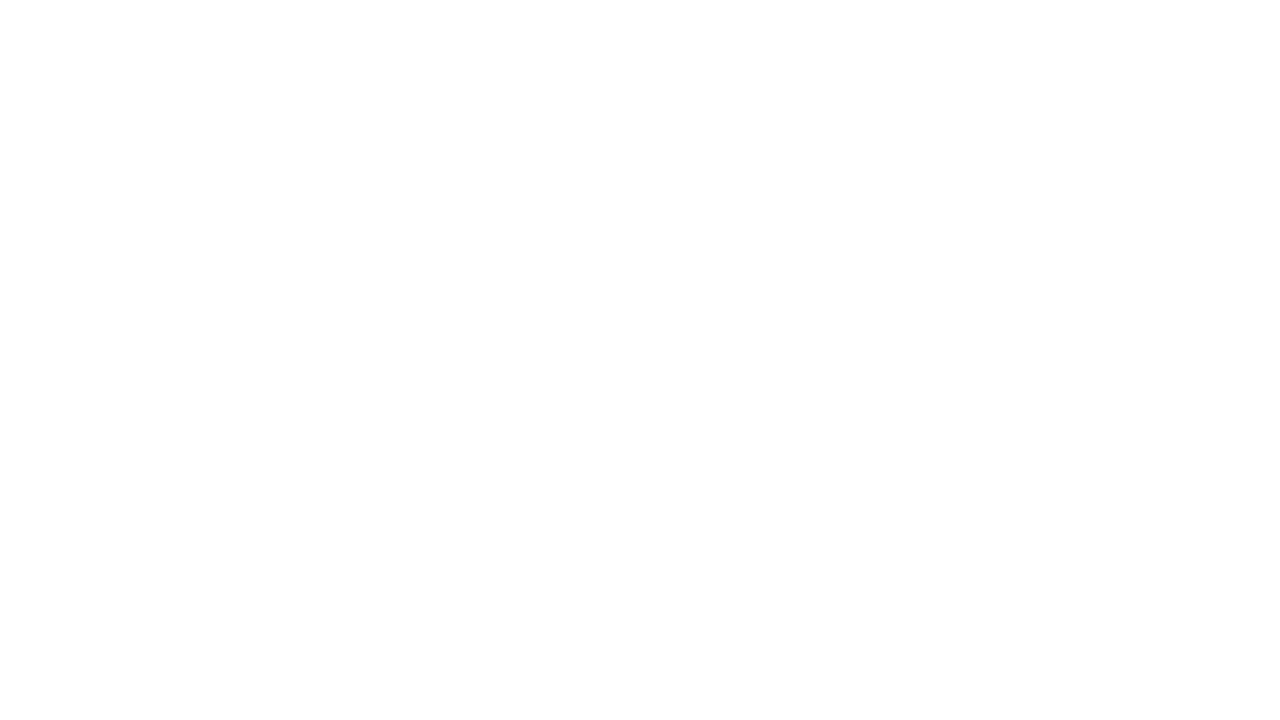

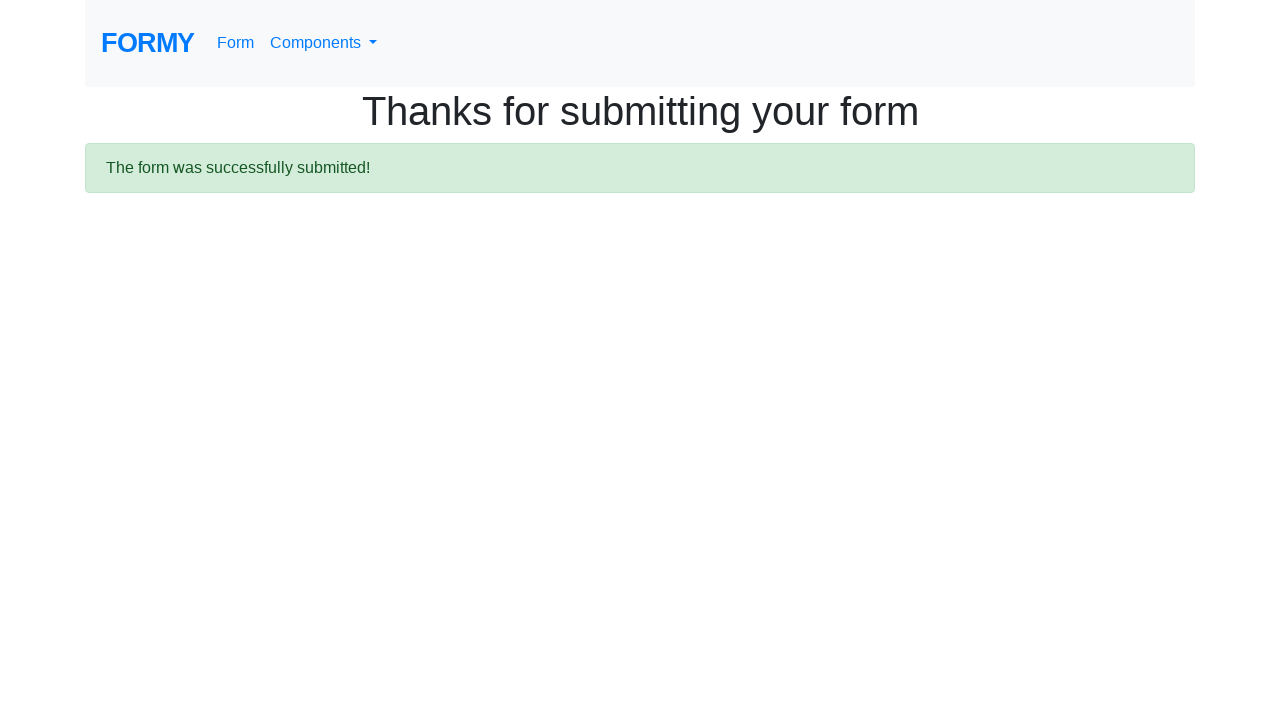